Tests clicking on the current page link indicator

Starting URL: https://www.schaumburgmarketplace.com

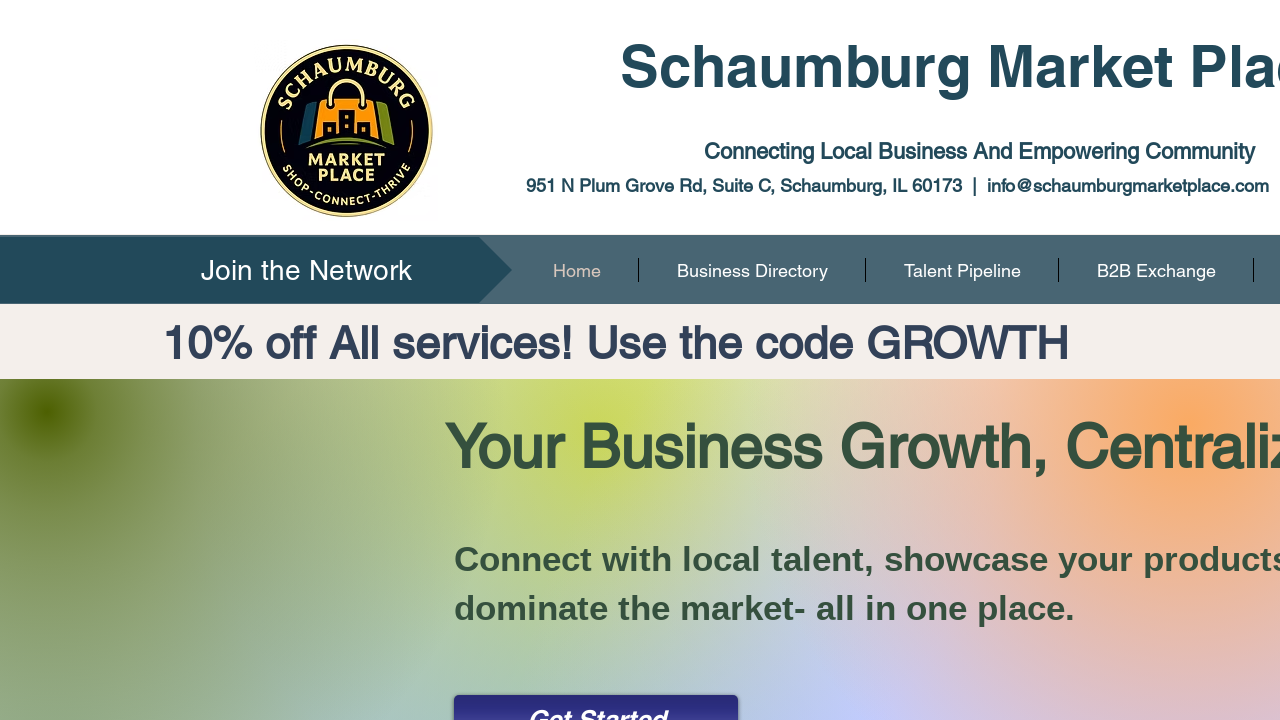

Waited for current page link indicator to be visible
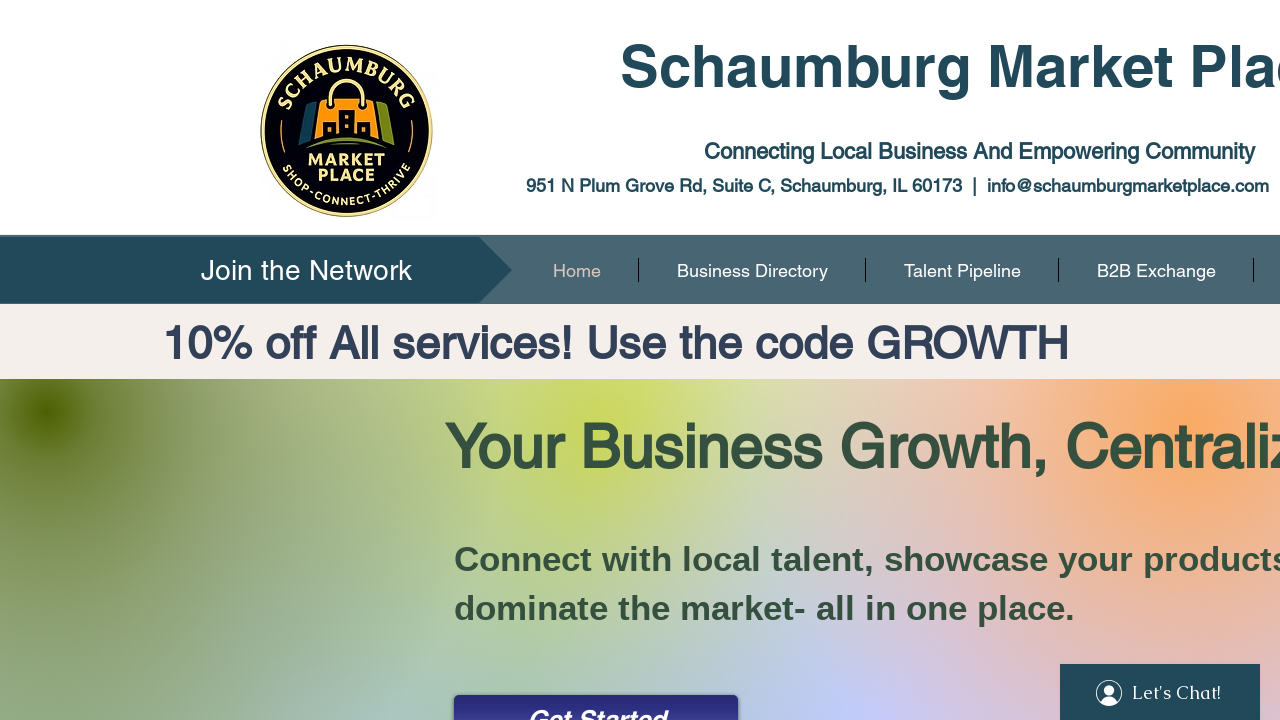

Clicked on the current page link indicator at (576, 270) on a[aria-current='page']
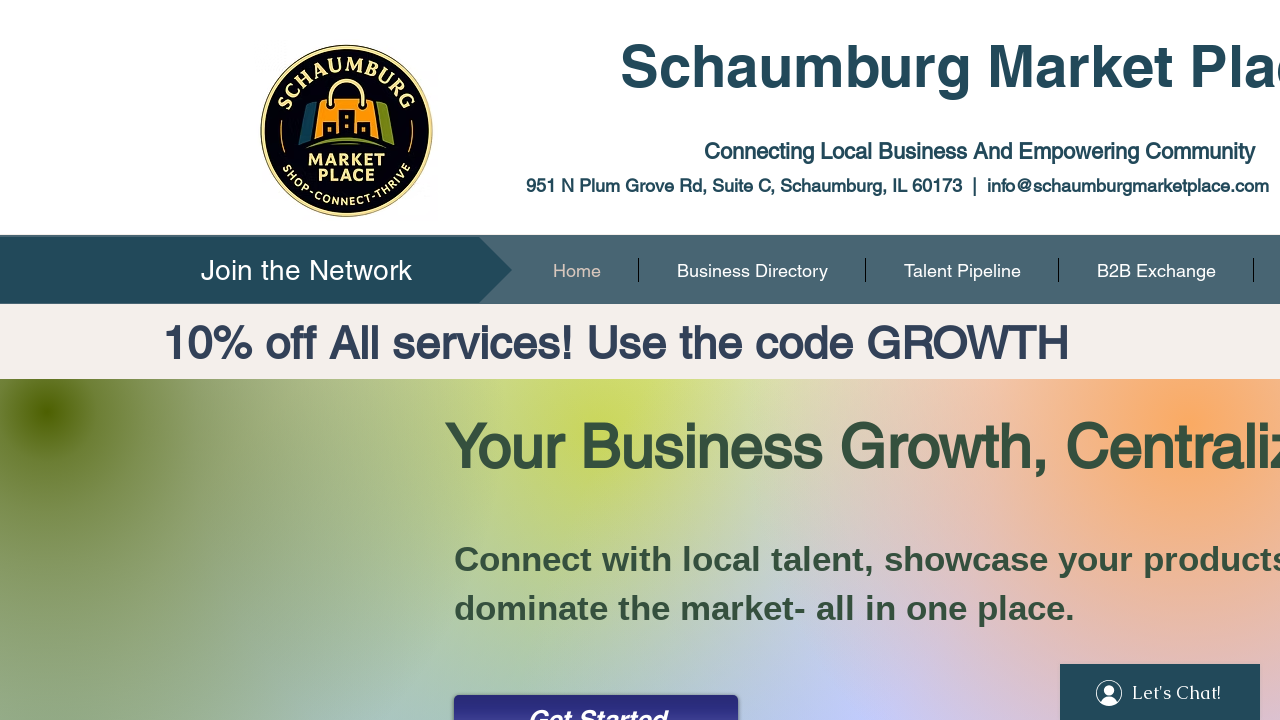

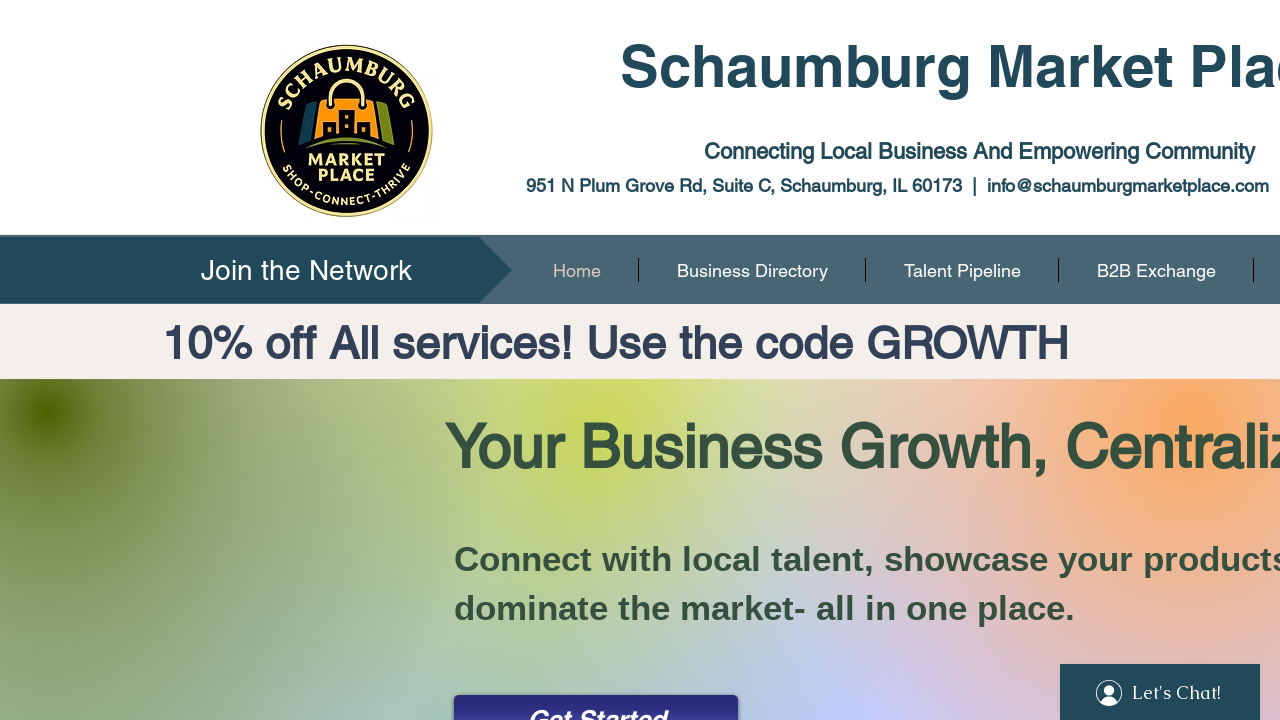